Tests browser alert interaction by triggering a prompt alert, entering text, and accepting it

Starting URL: https://demoqa.com/alerts

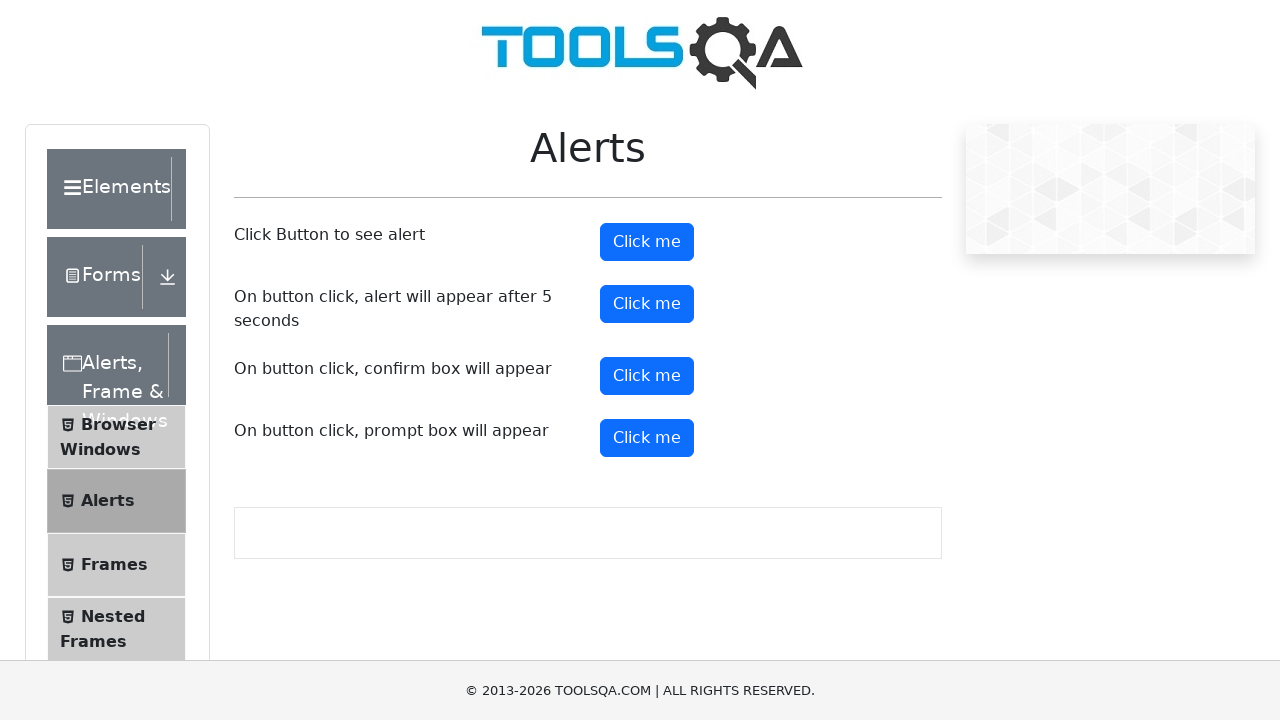

Waited for prompt button to be visible
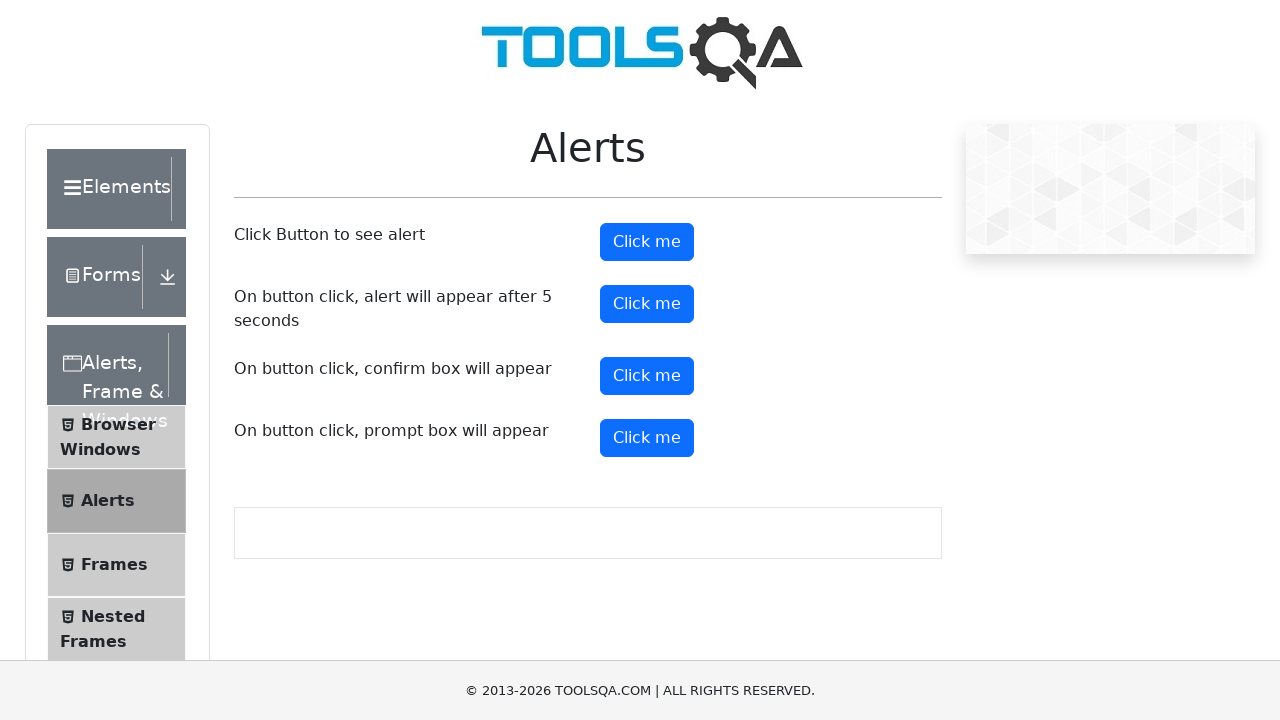

Scrolled prompt button into view
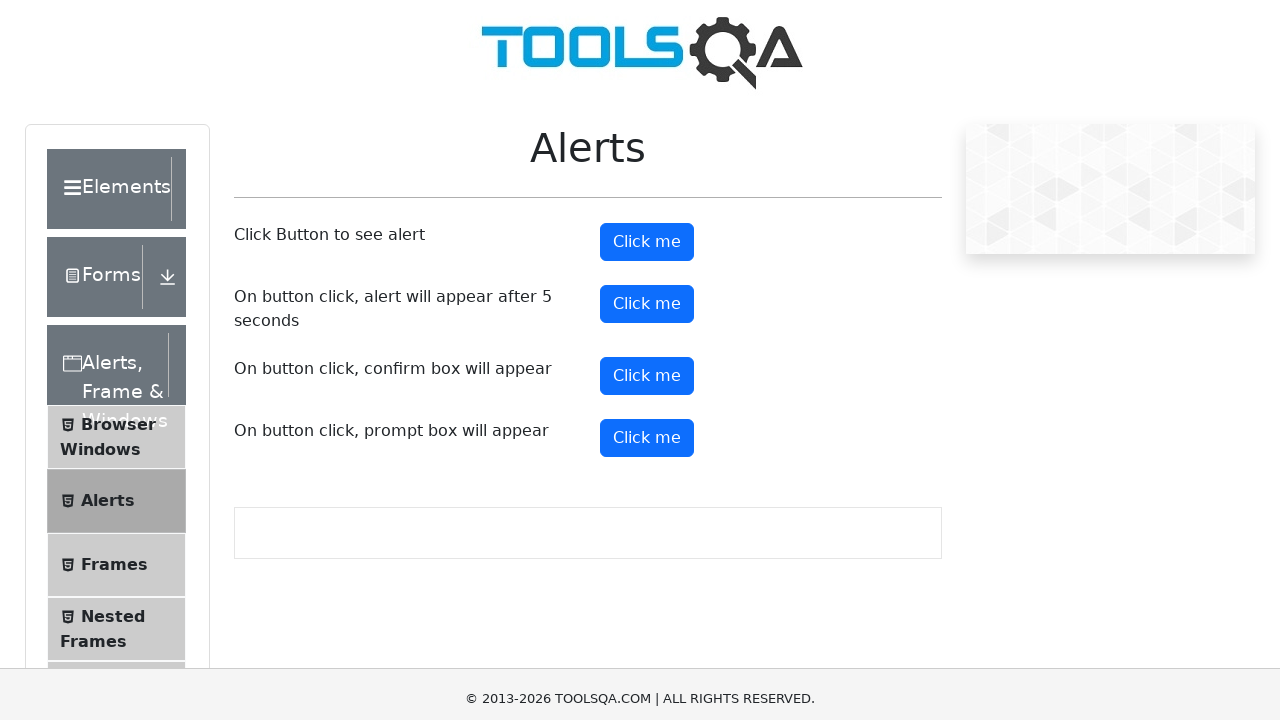

Clicked prompt button to trigger alert at (647, 44) on #promtButton
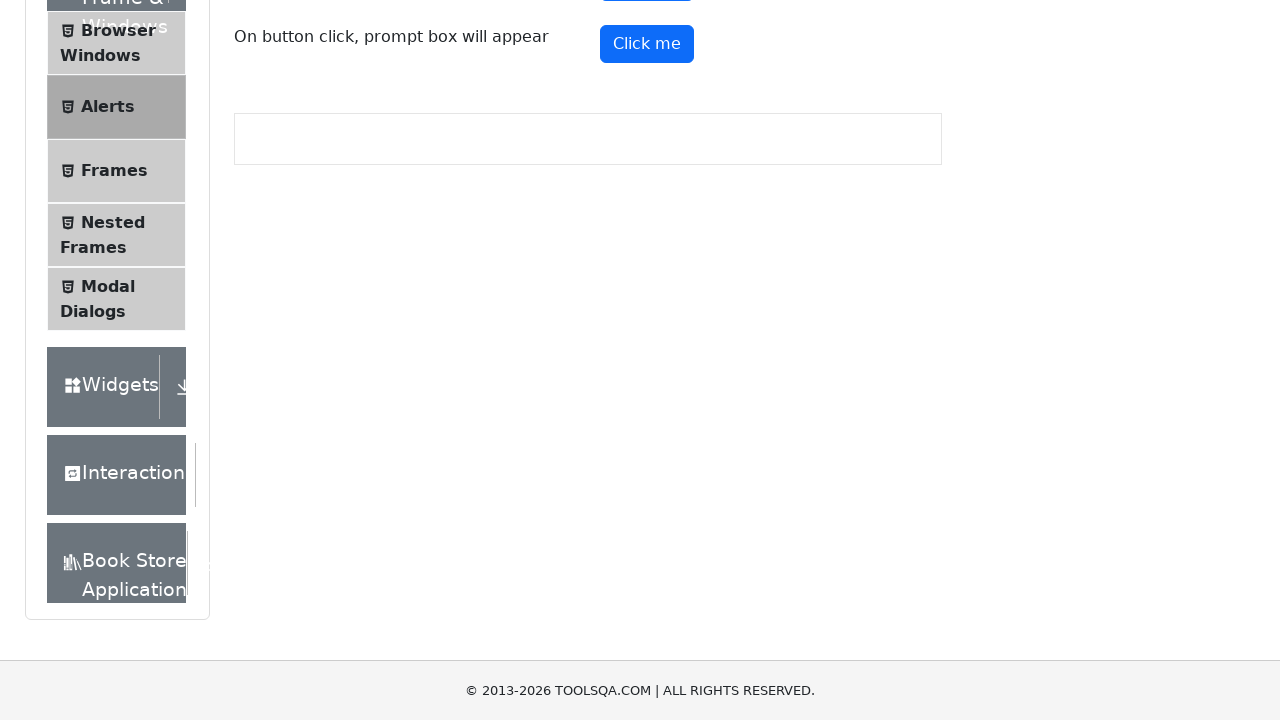

Set up dialog handler to accept prompt with text 'My answer'
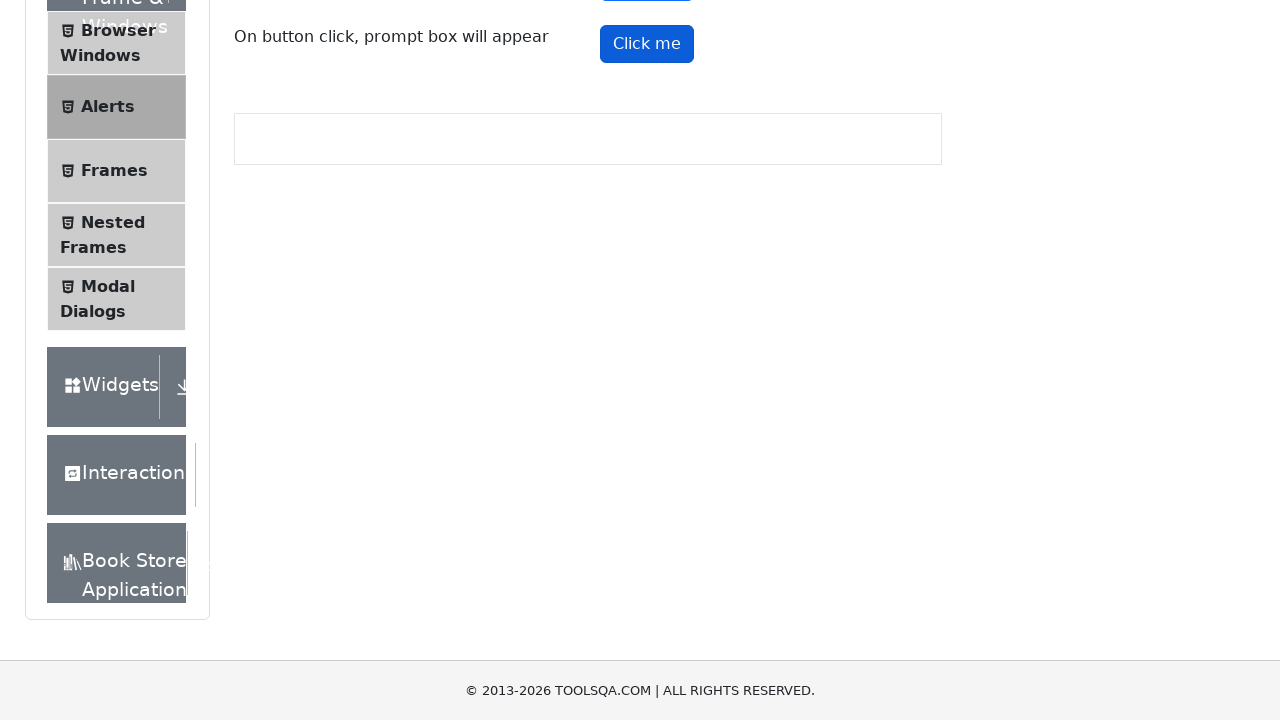

Waited for alert interaction to complete
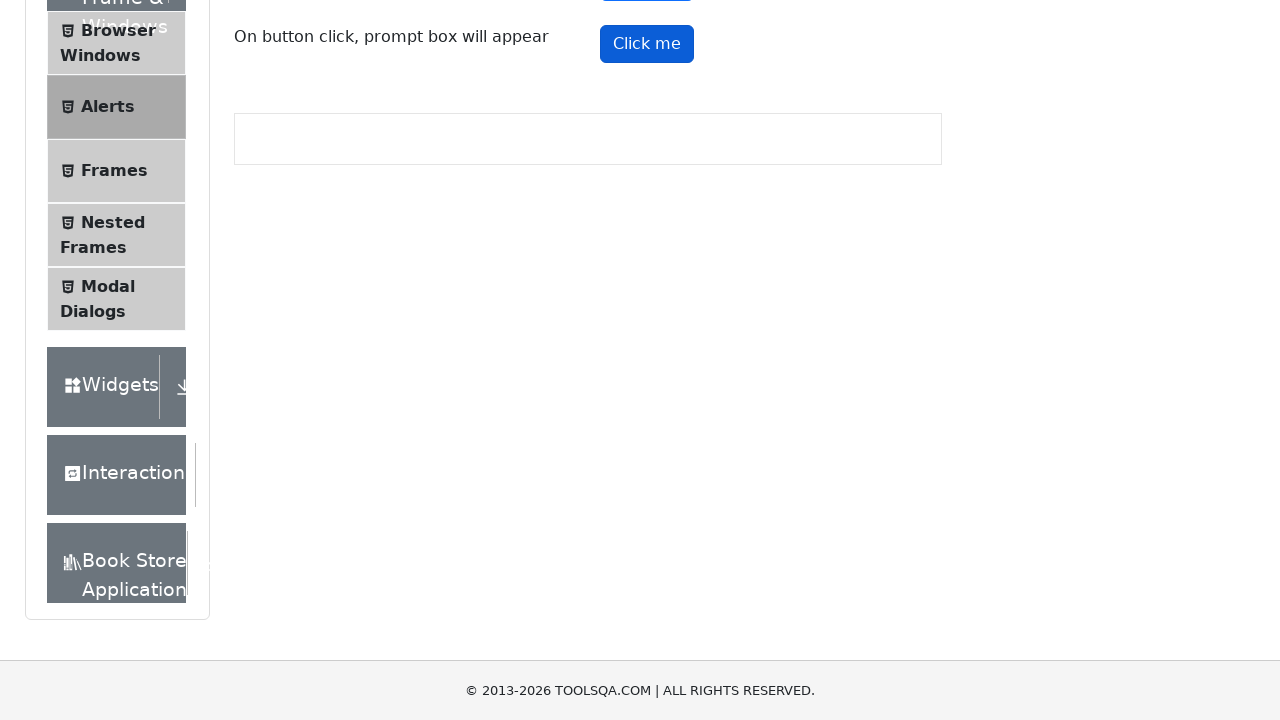

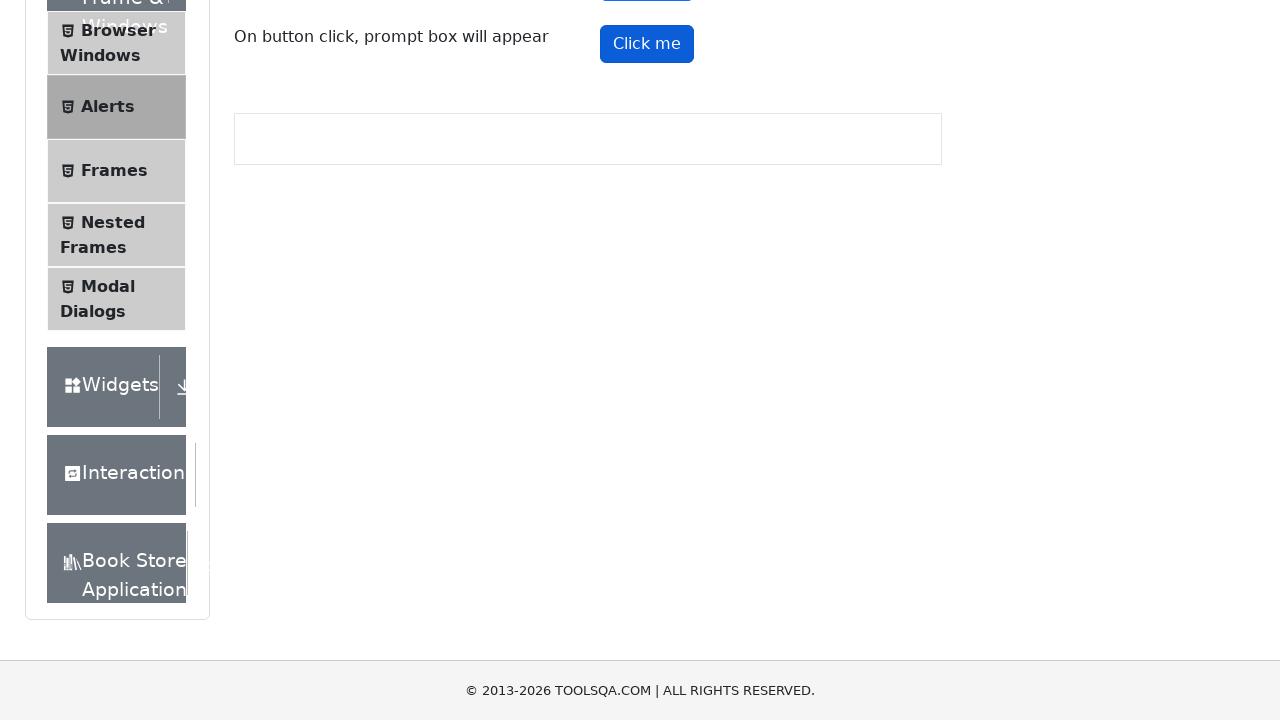